Navigates to the-internet website and clicks on the last link on the page

Starting URL: http://the-internet.herokuapp.com

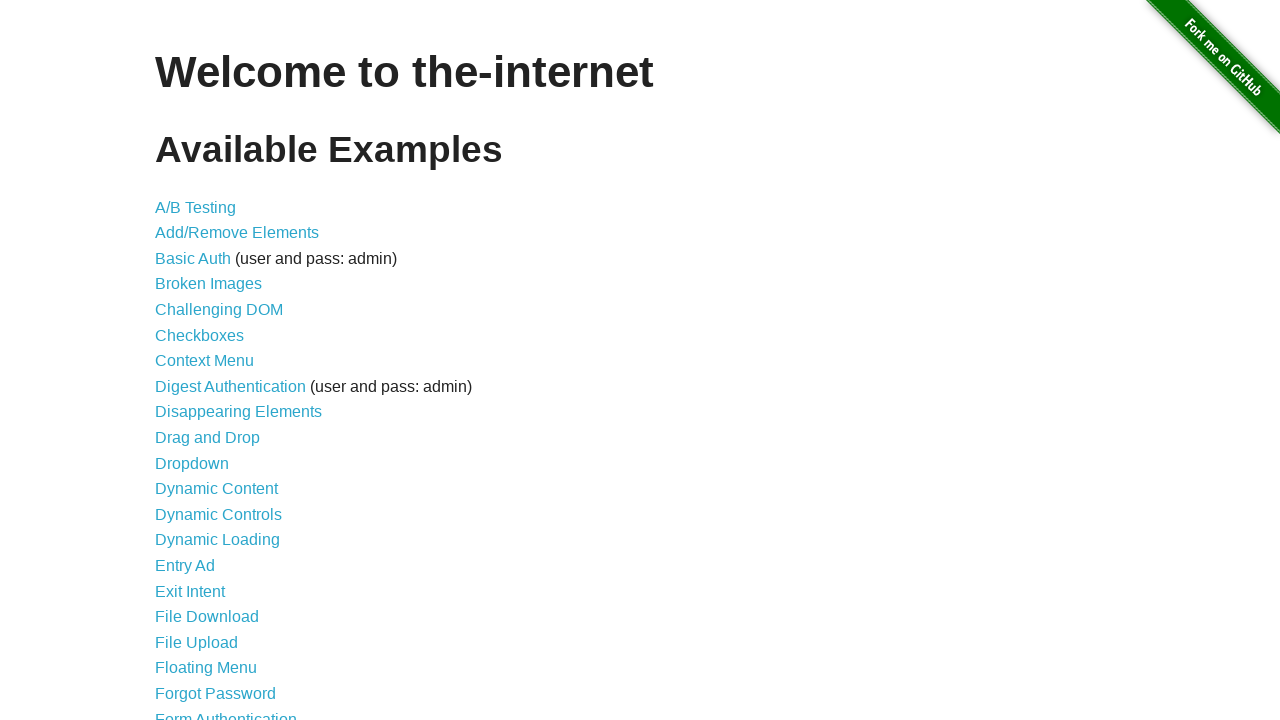

Navigated to the-internet.herokuapp.com
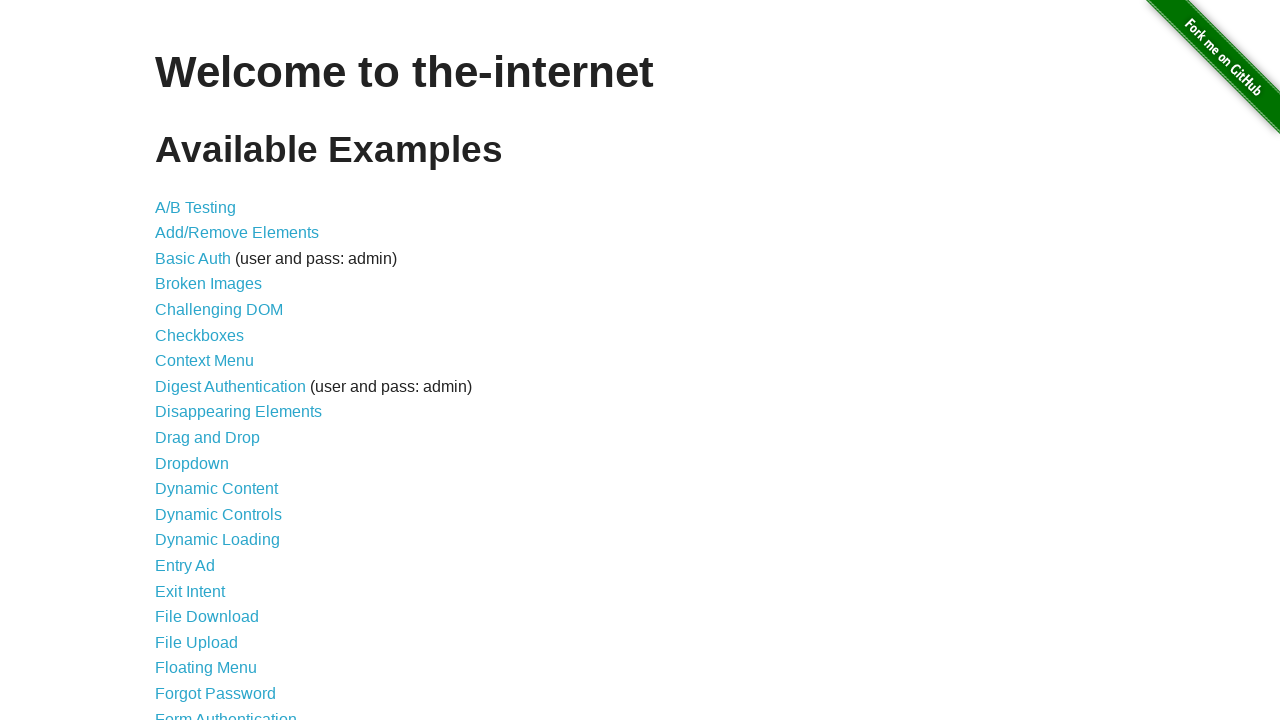

Located all anchor links on the page
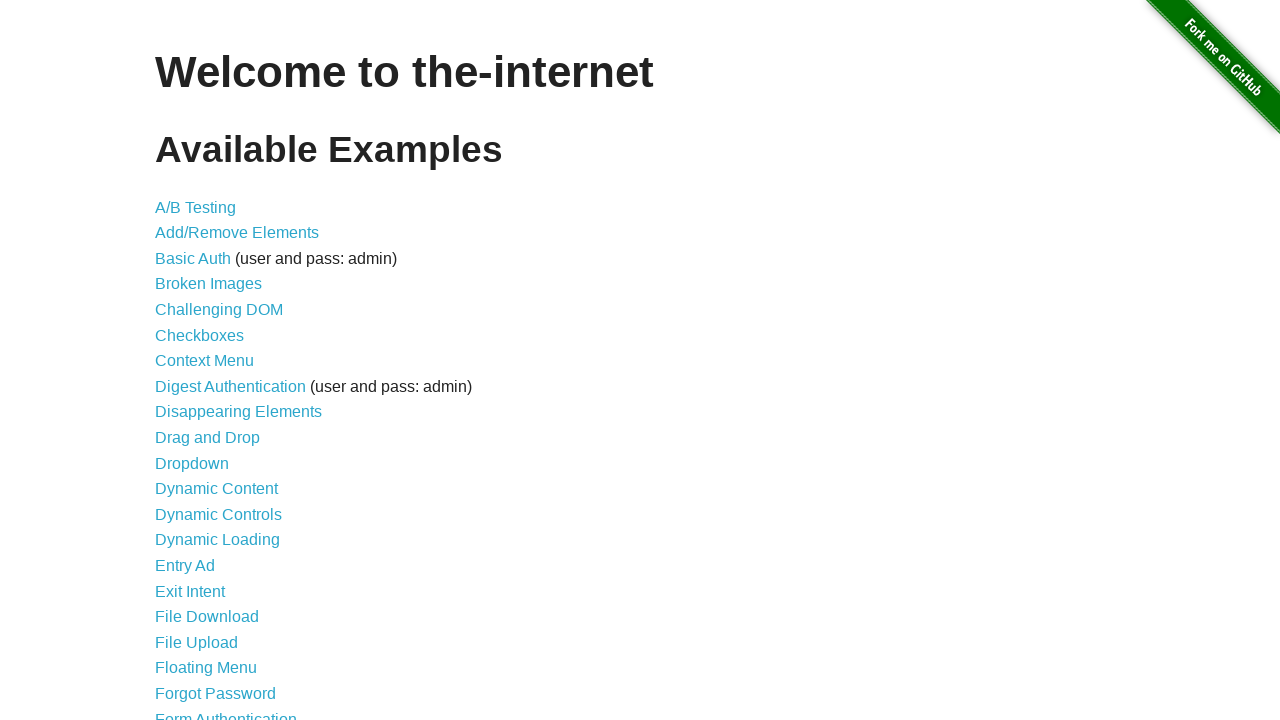

Clicked on the last link on the page at (684, 711) on a >> nth=-1
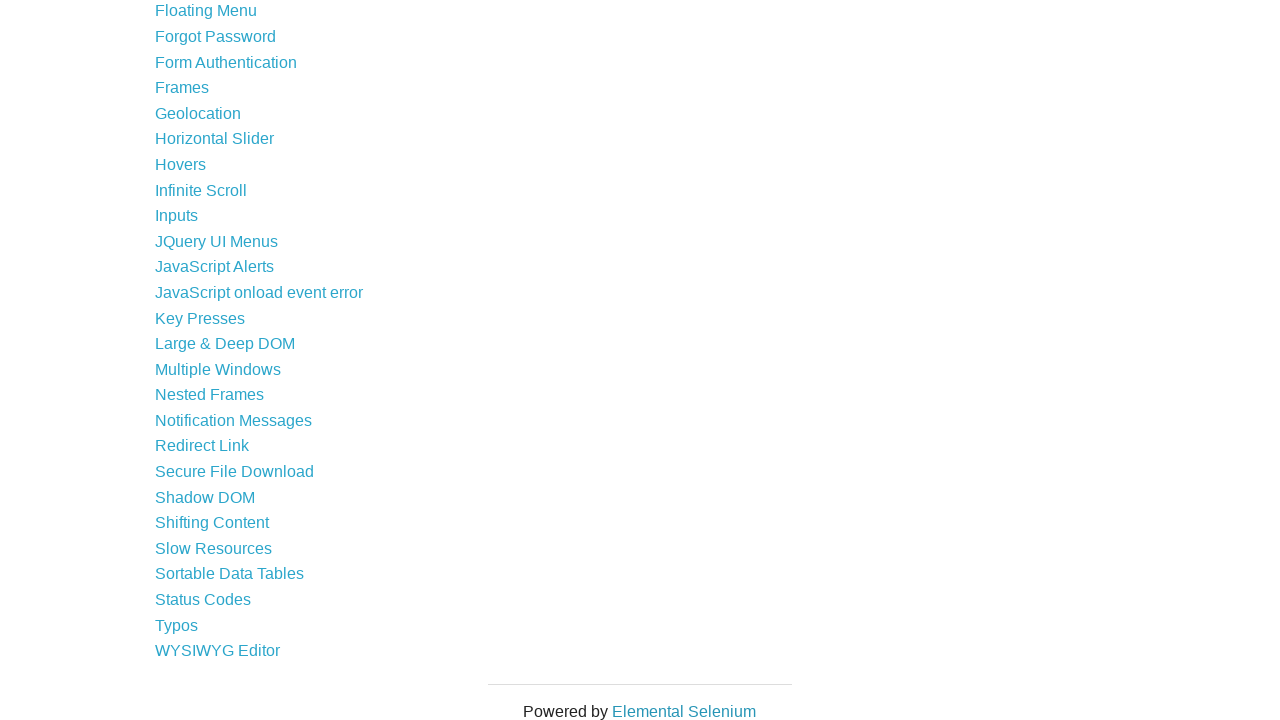

Page navigation completed and DOM content loaded
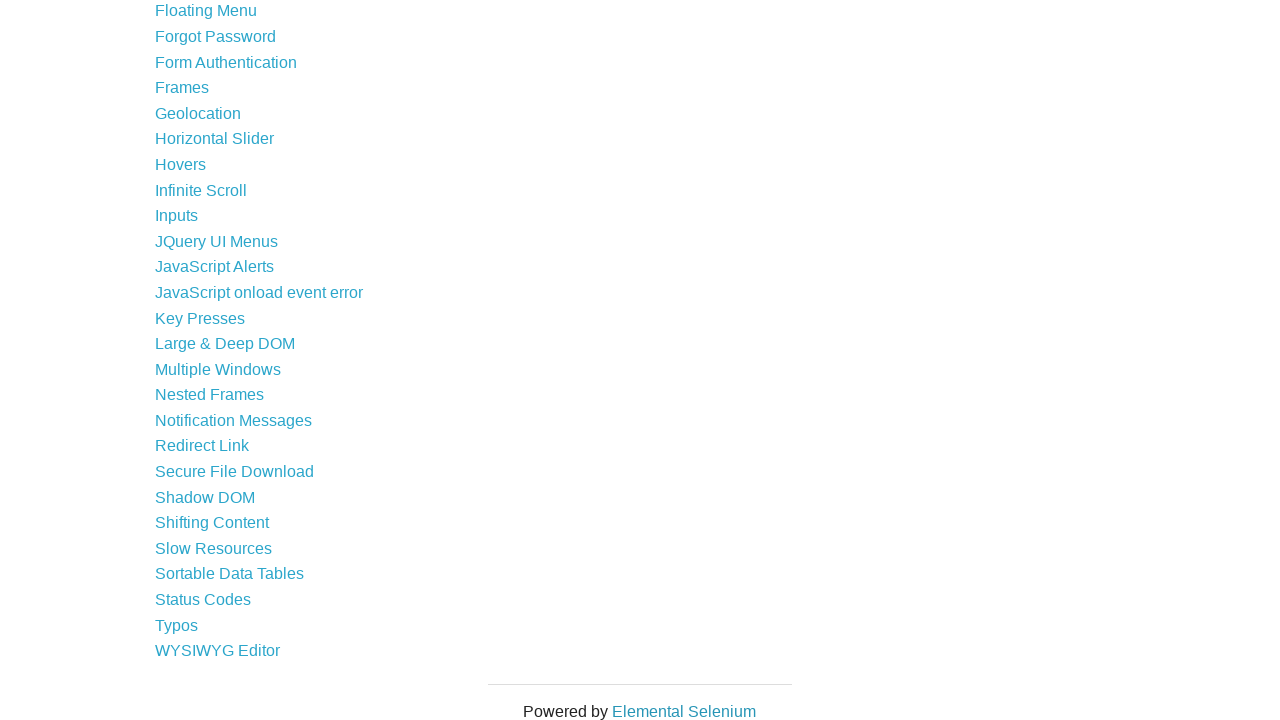

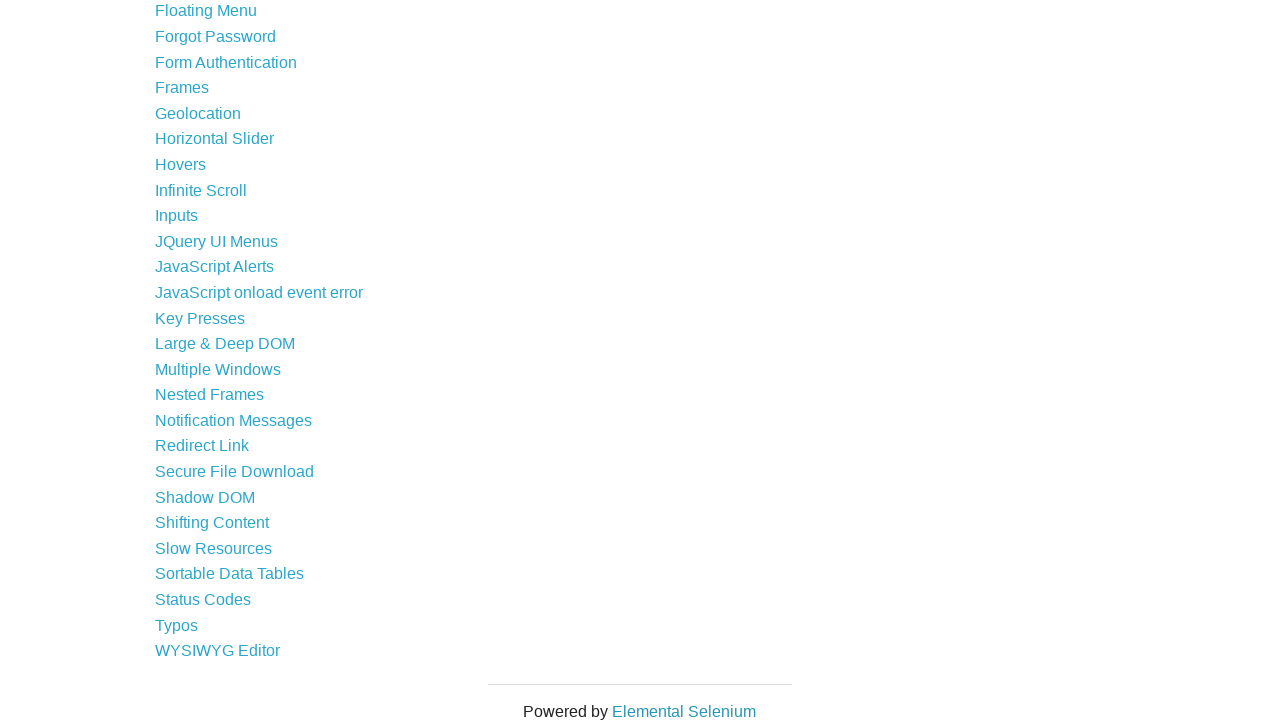